Demonstrates drag and drop functionality on jQuery UI demo page by dragging an element and dropping it onto a target area

Starting URL: https://jqueryui.com/

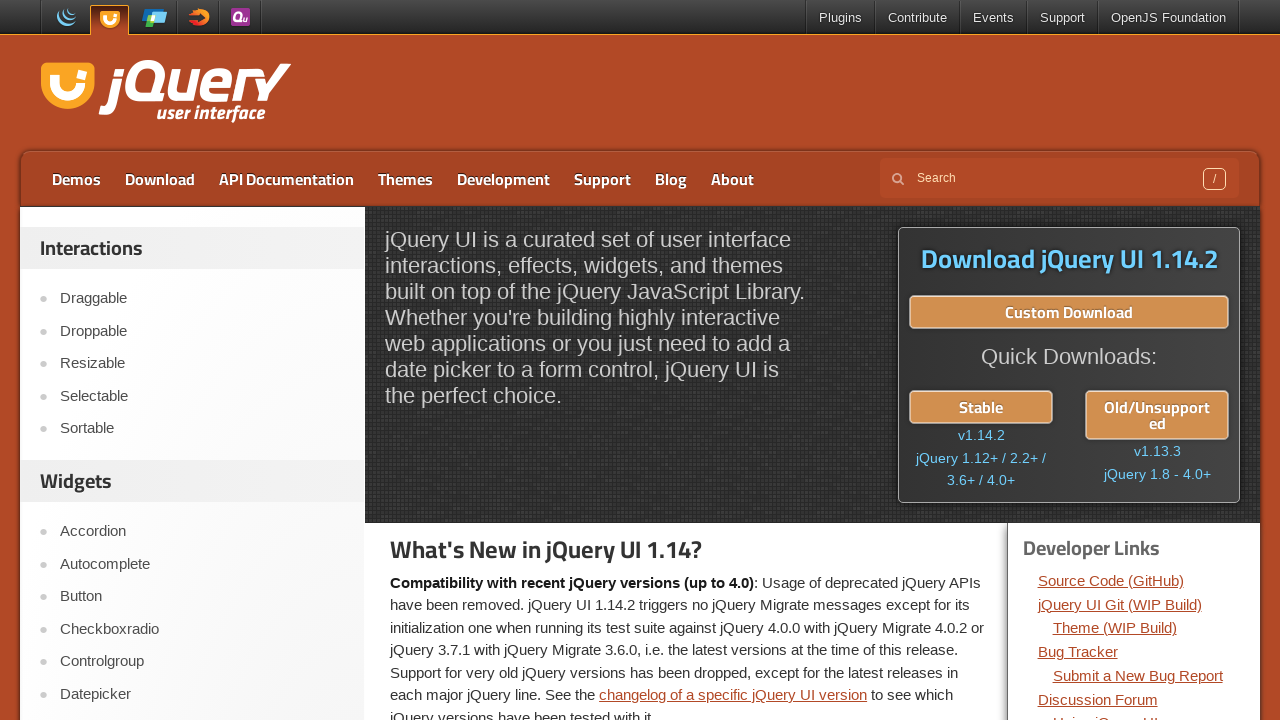

Clicked on the Droppable demo link at (202, 331) on xpath=//a[text()='Droppable']
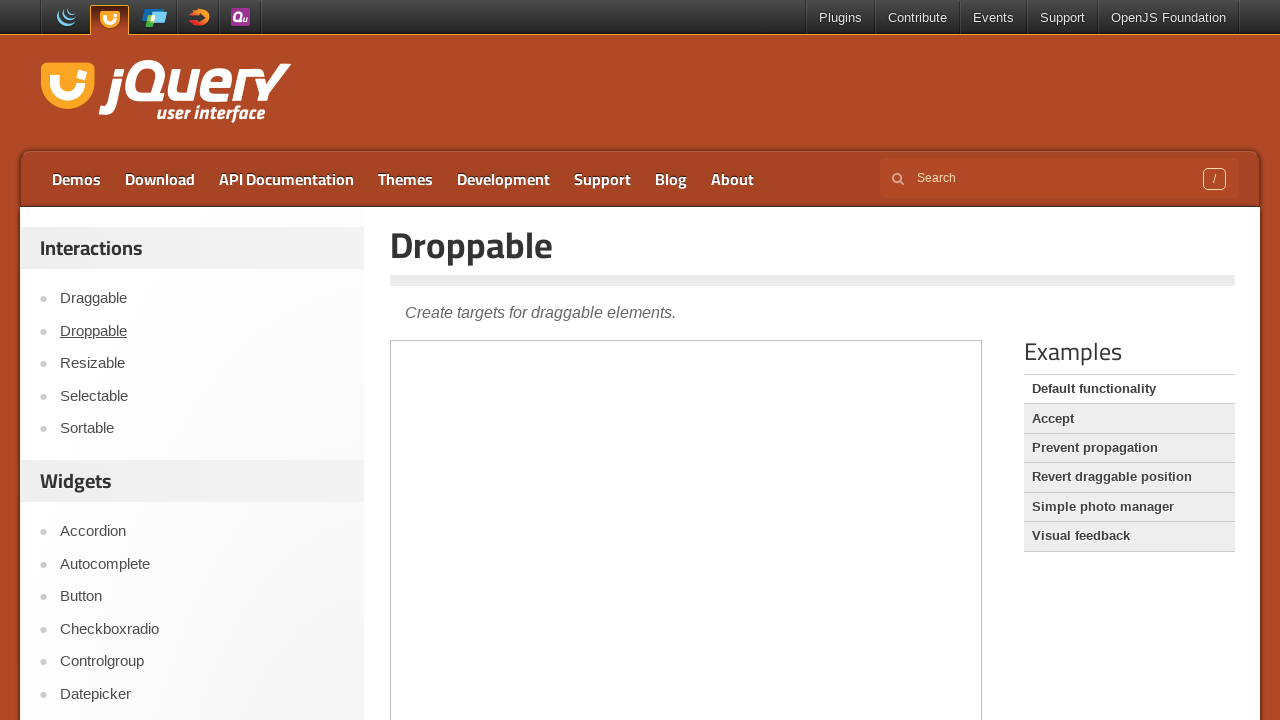

Located the demo iframe
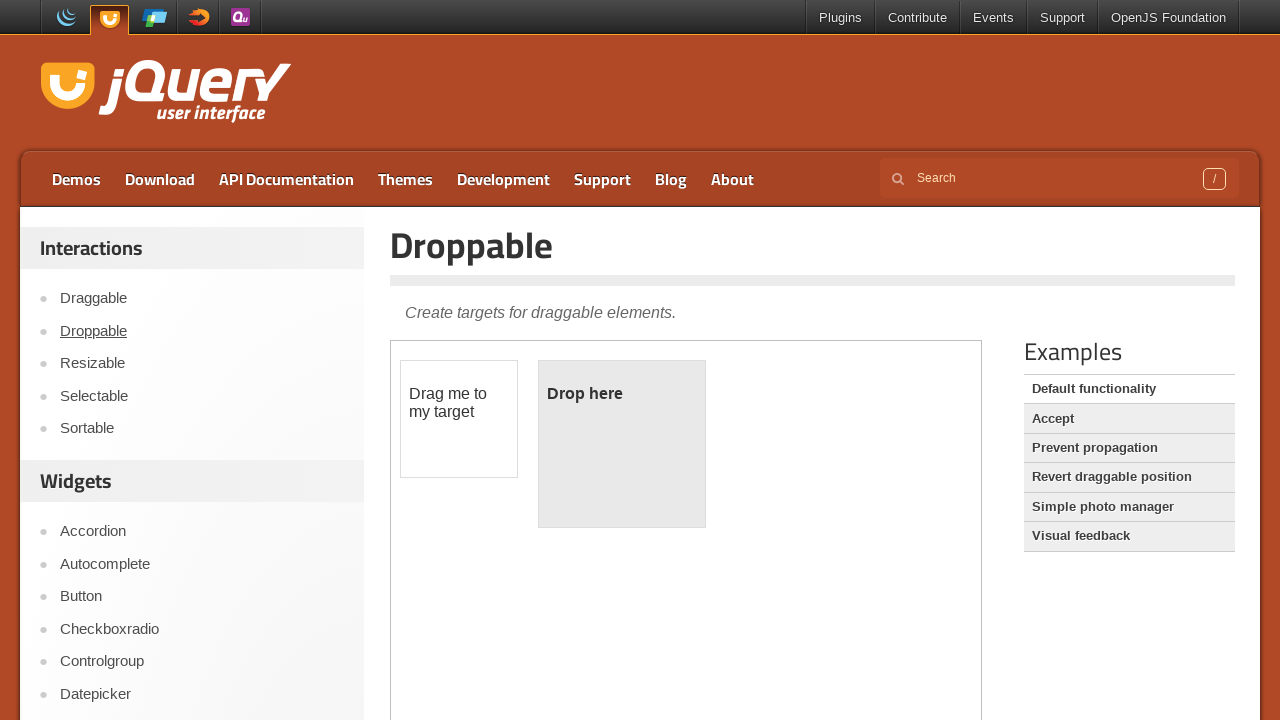

Located the draggable element
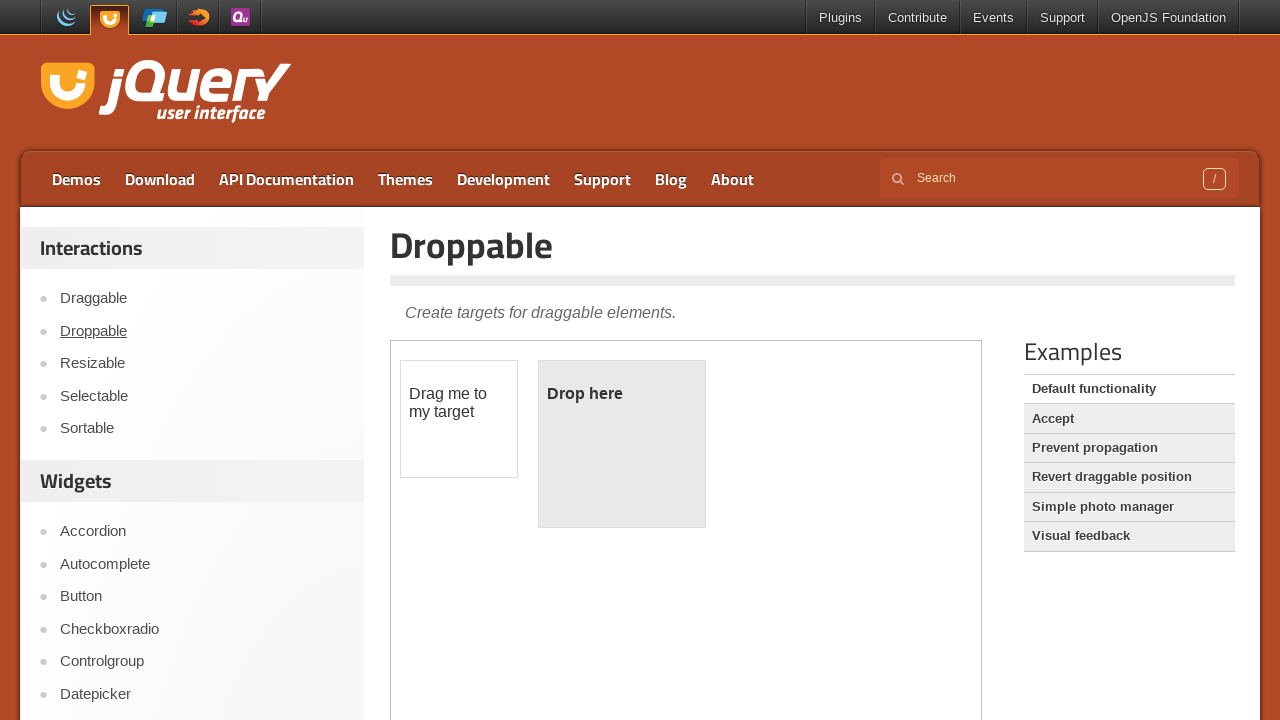

Located the droppable target area
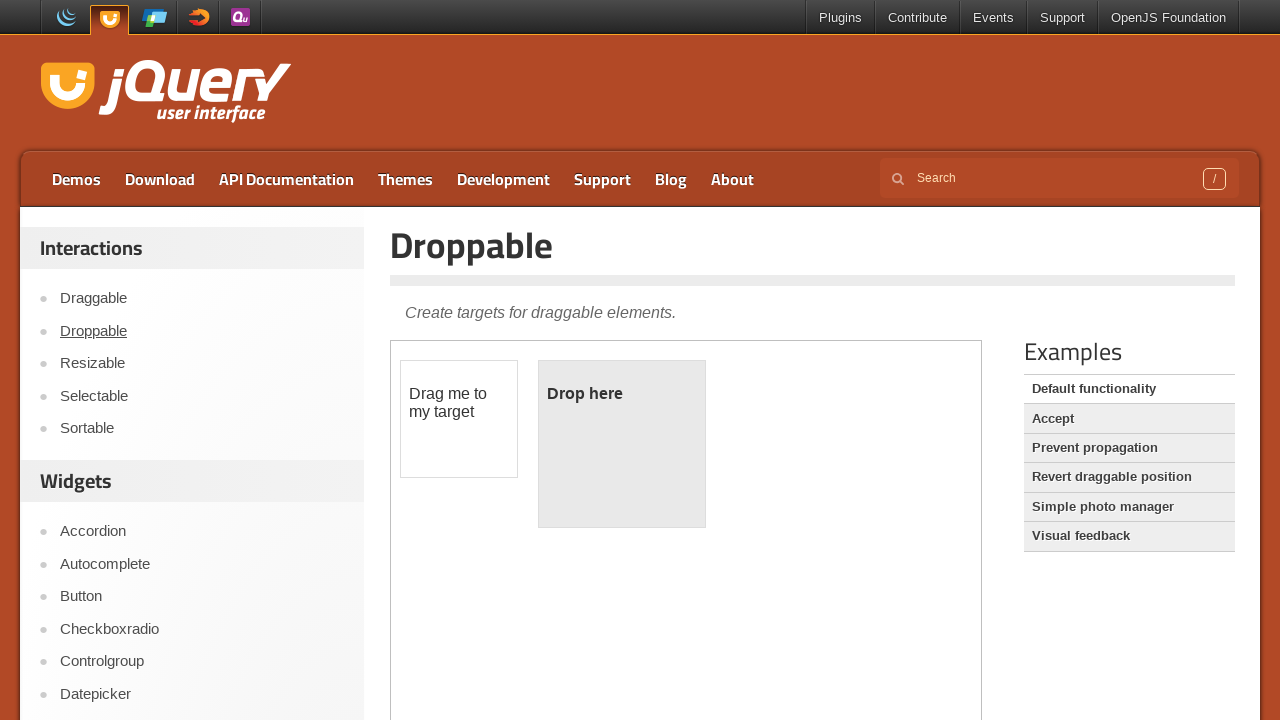

Retrieved bounding box of draggable element
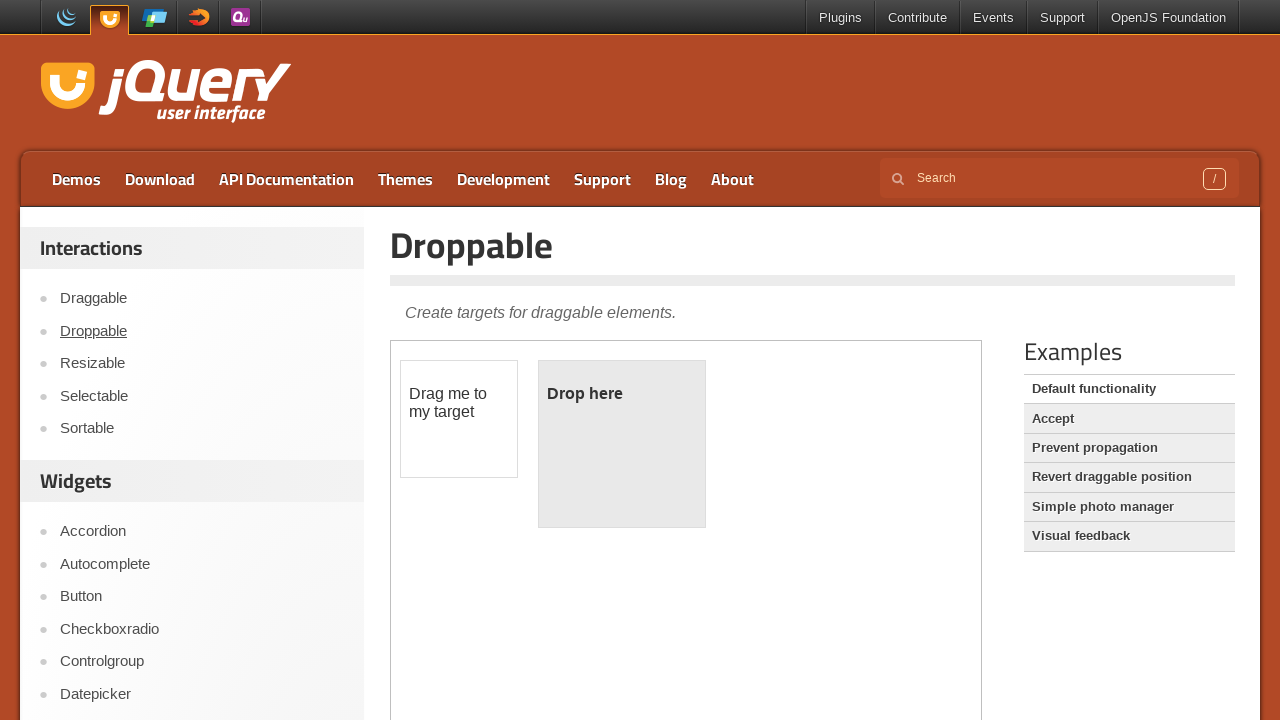

Retrieved bounding box of droppable target area
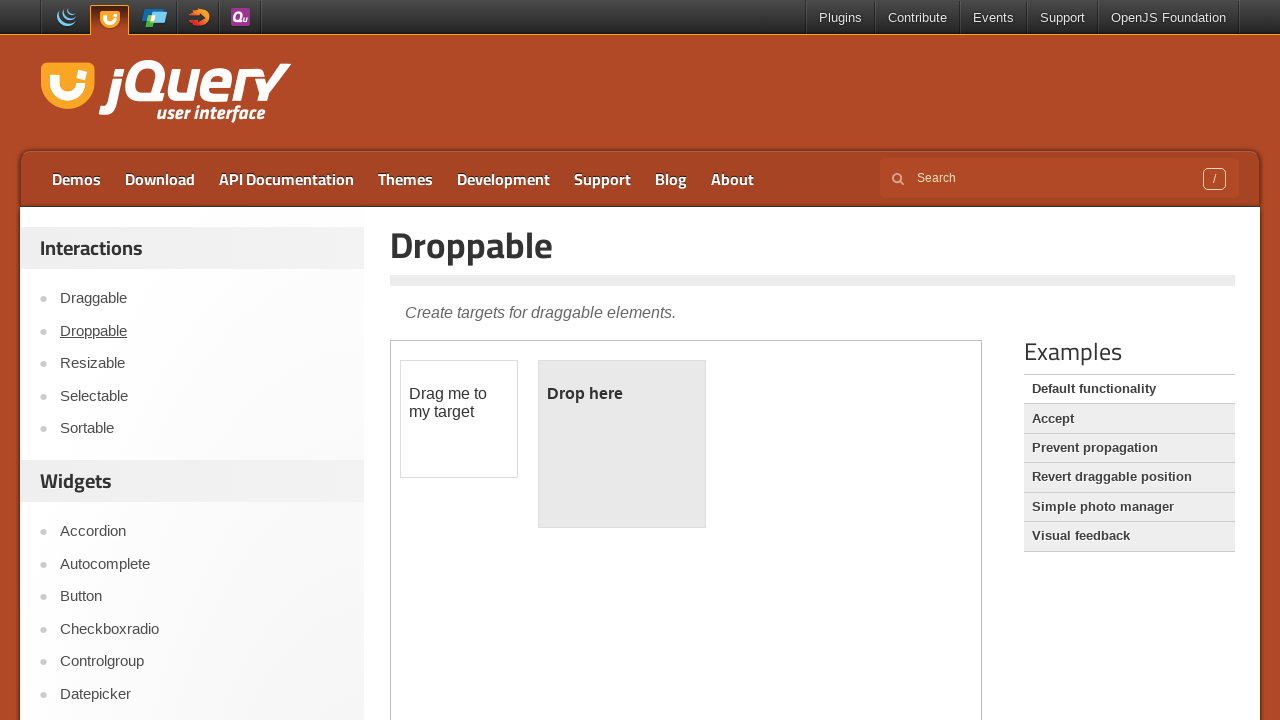

Moved mouse to center of draggable element at (459, 419)
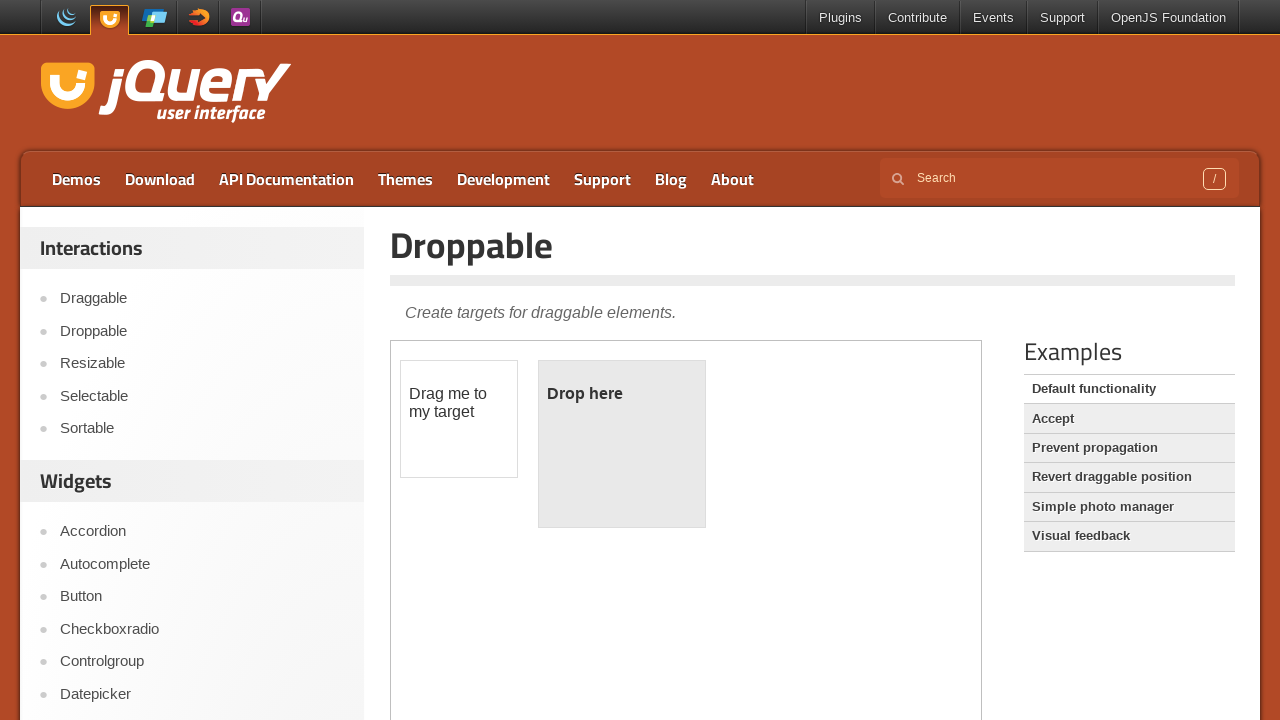

Pressed mouse button down to start drag at (459, 419)
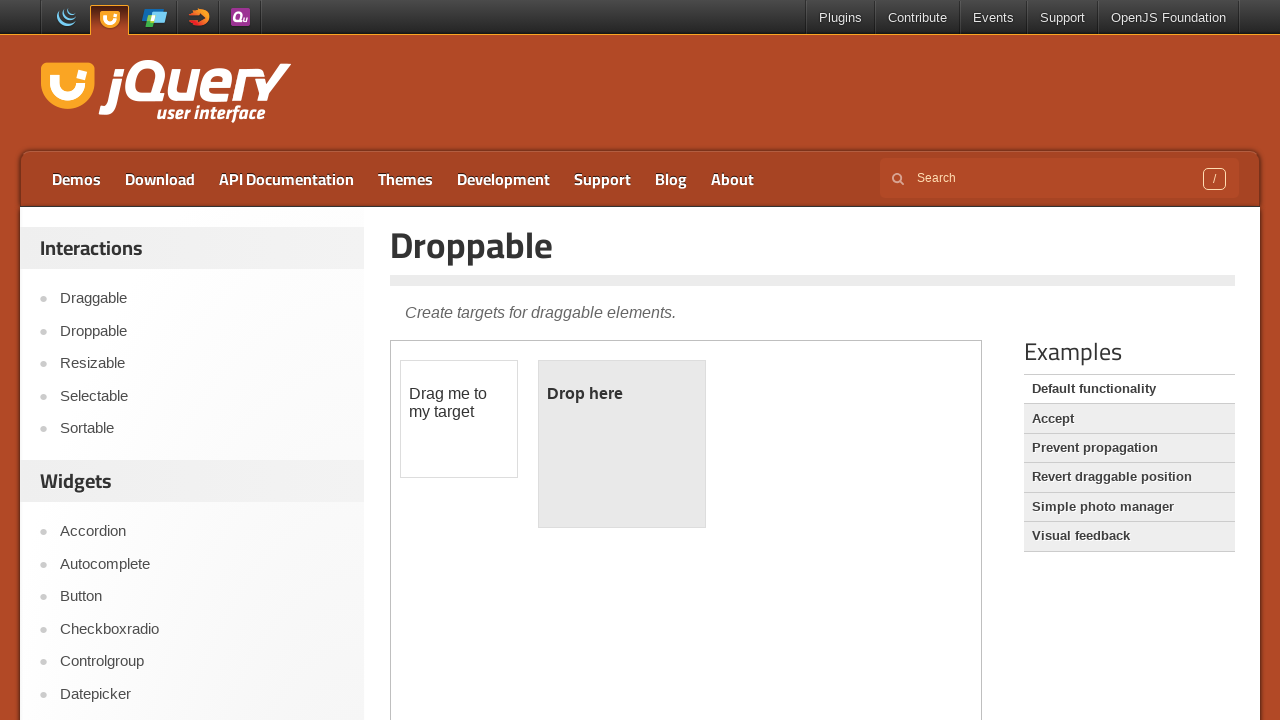

Dragged element to center of droppable target area at (622, 444)
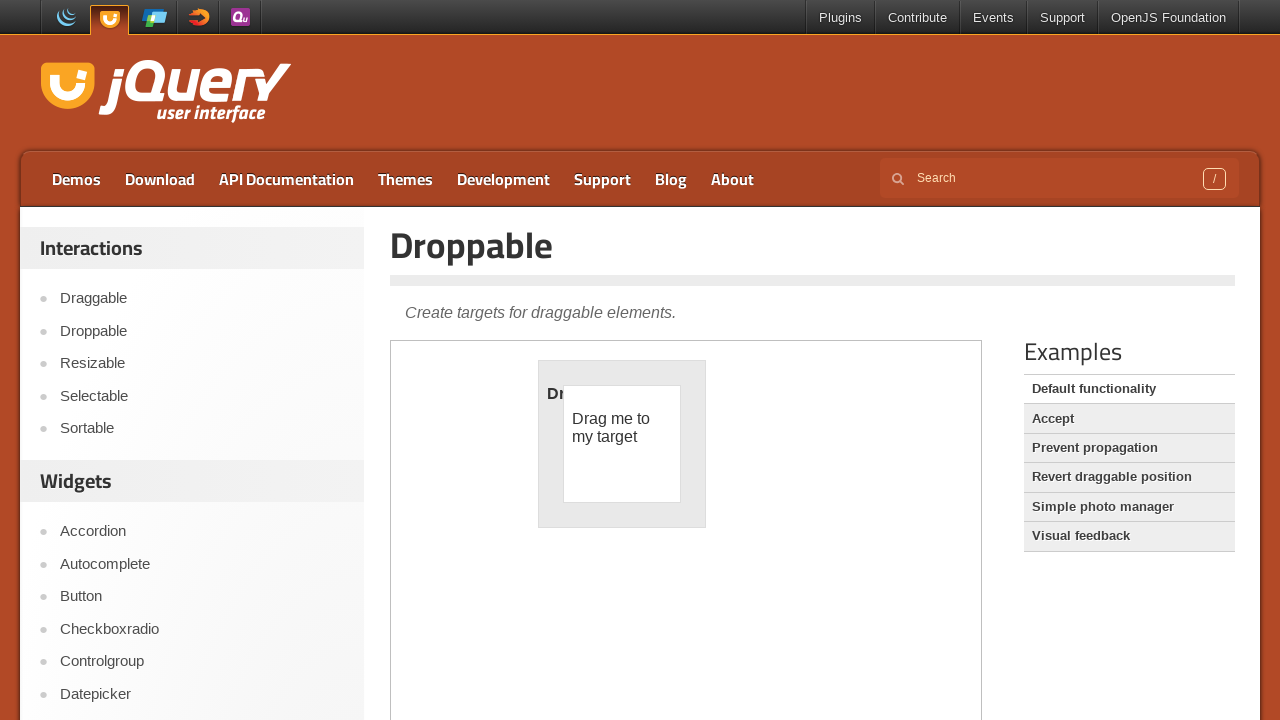

Released mouse button to complete drag and drop operation at (622, 444)
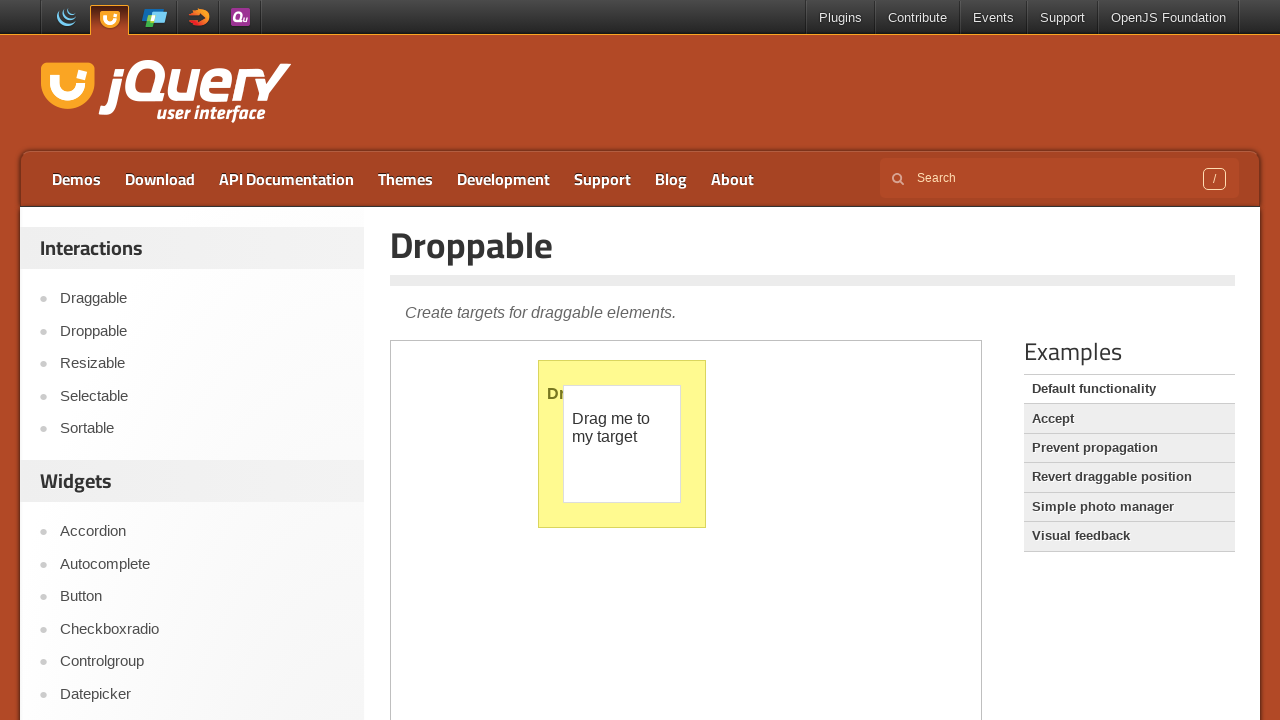

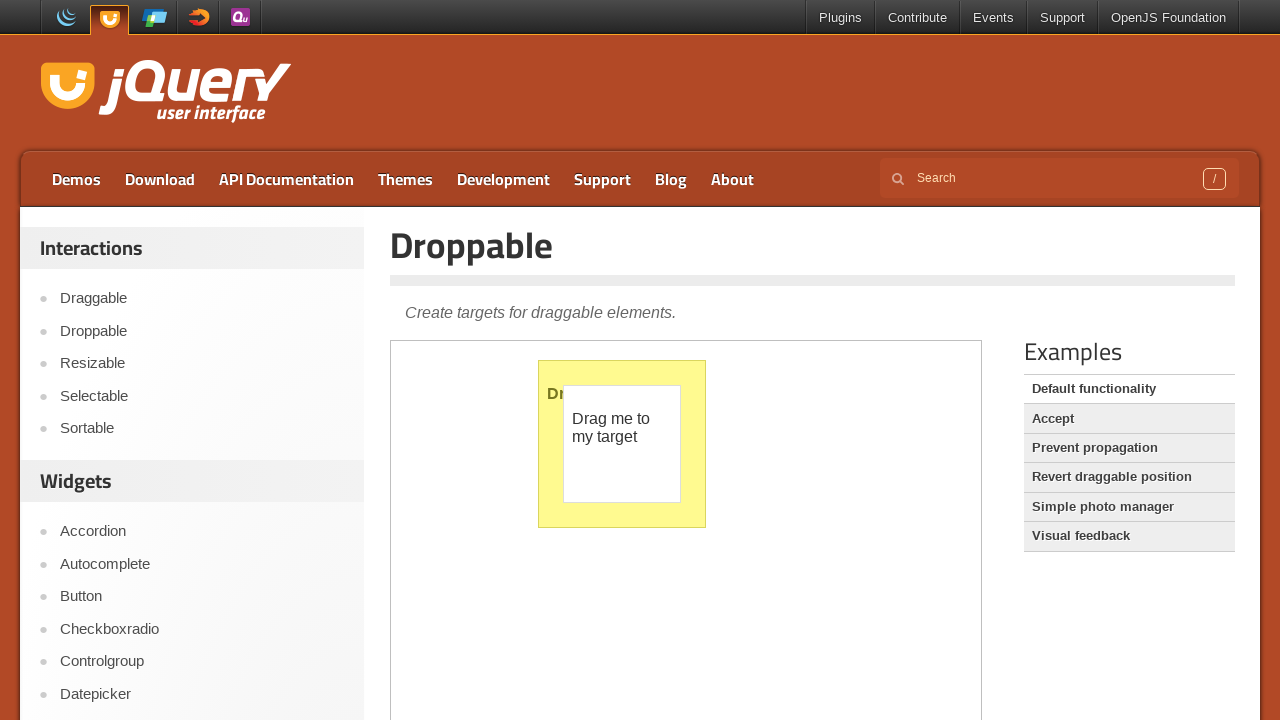